Fills out the student registration practice form on demoqa.com with basic data (first name, last name, and mobile number) and validates that a success message is displayed after submission.

Starting URL: https://demoqa.com/automation-practice-form

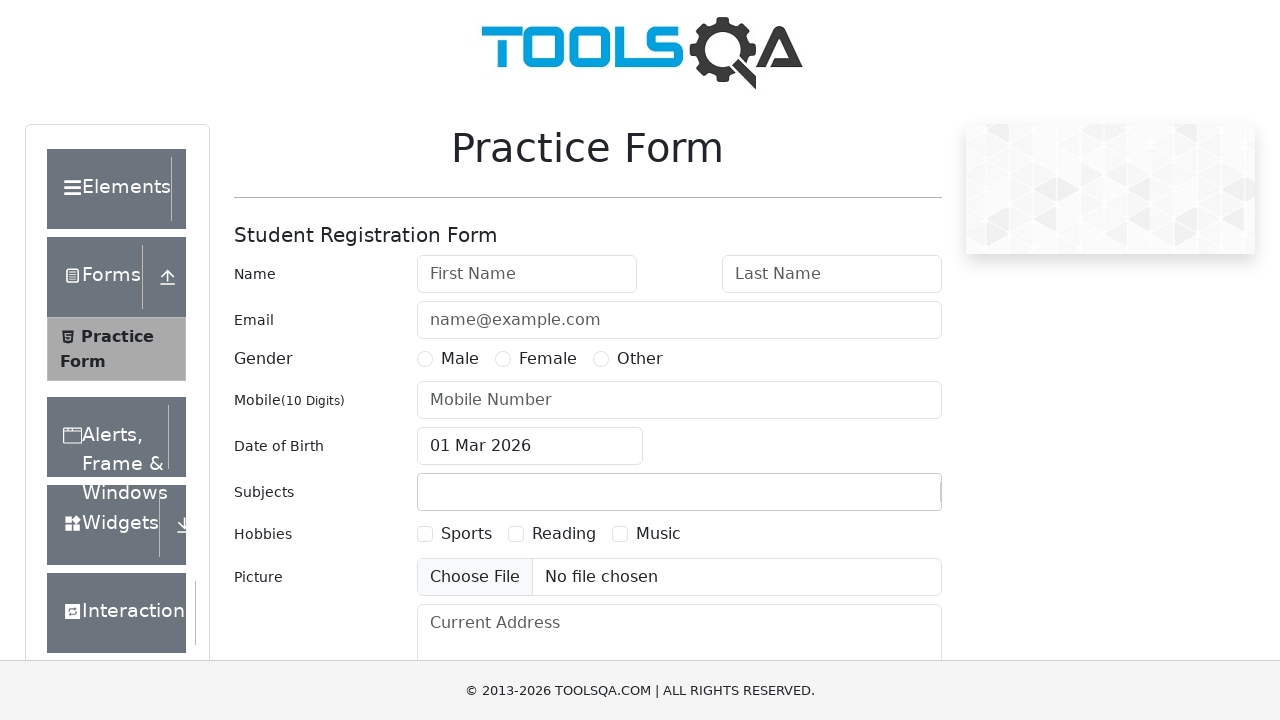

Filled first name field with 'Daniel' on #firstName
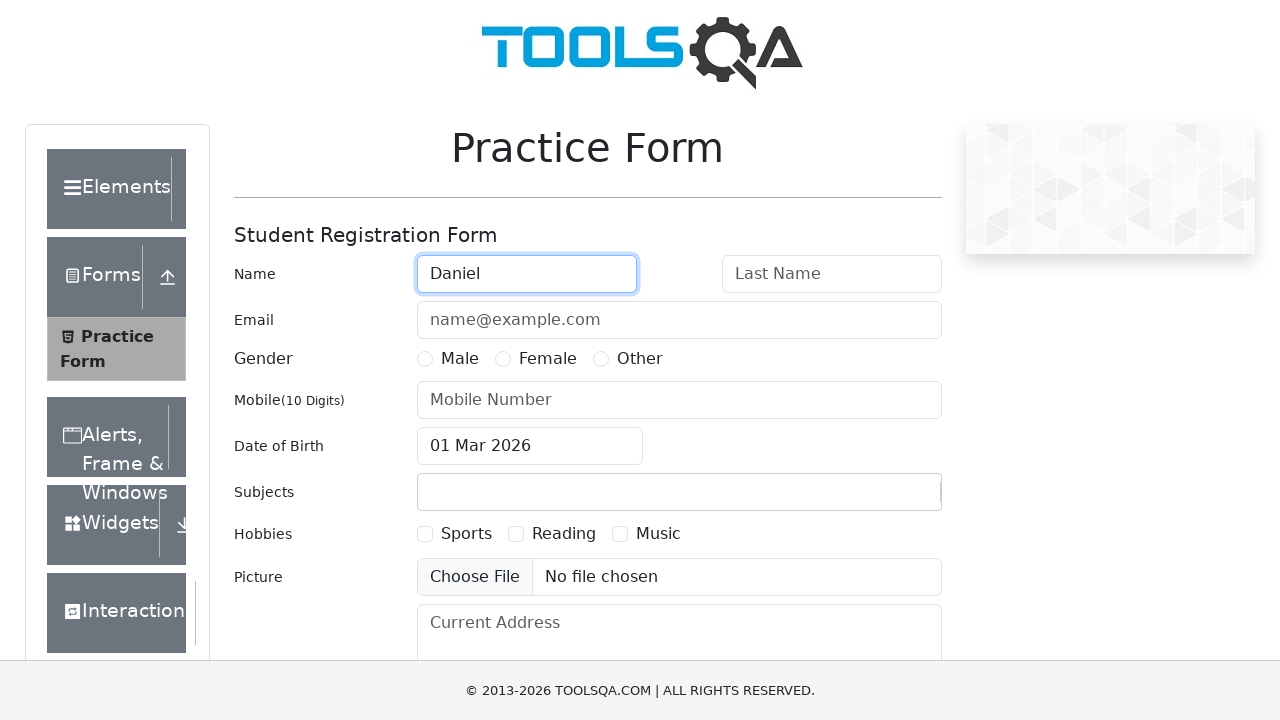

Filled last name field with 'Lopez' on #lastName
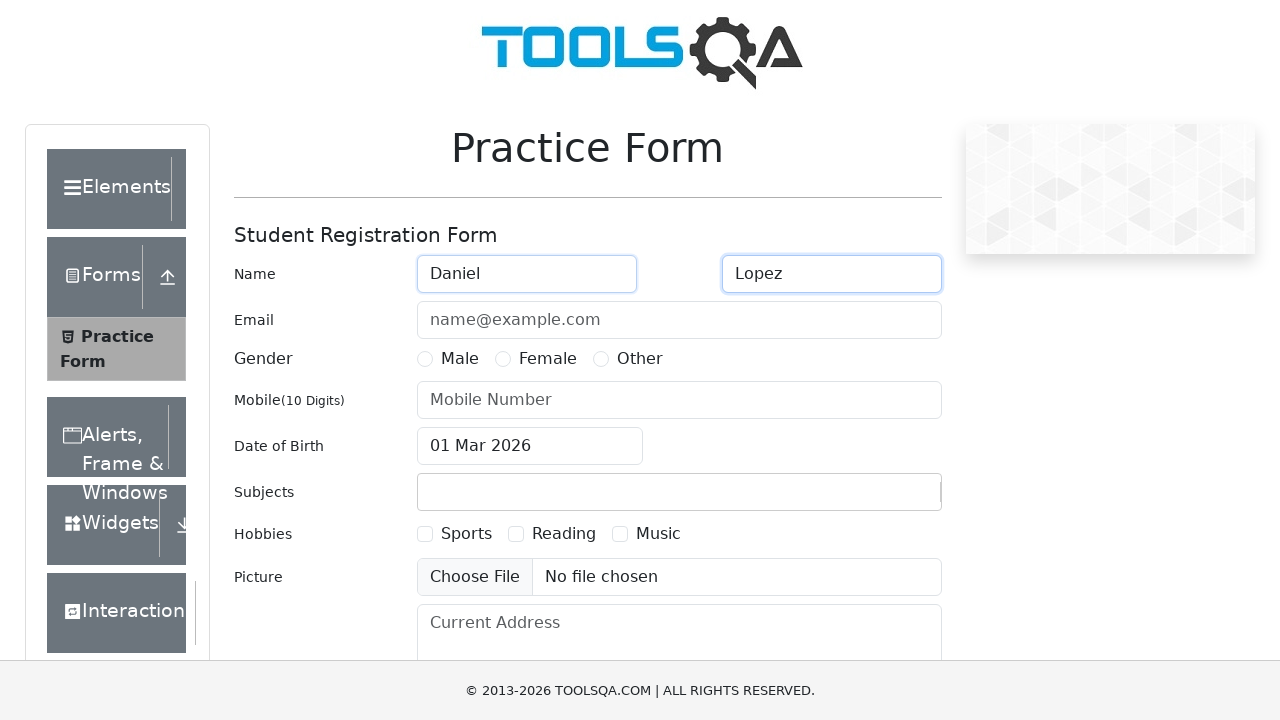

Filled mobile number field with '1234567890' on #userNumber
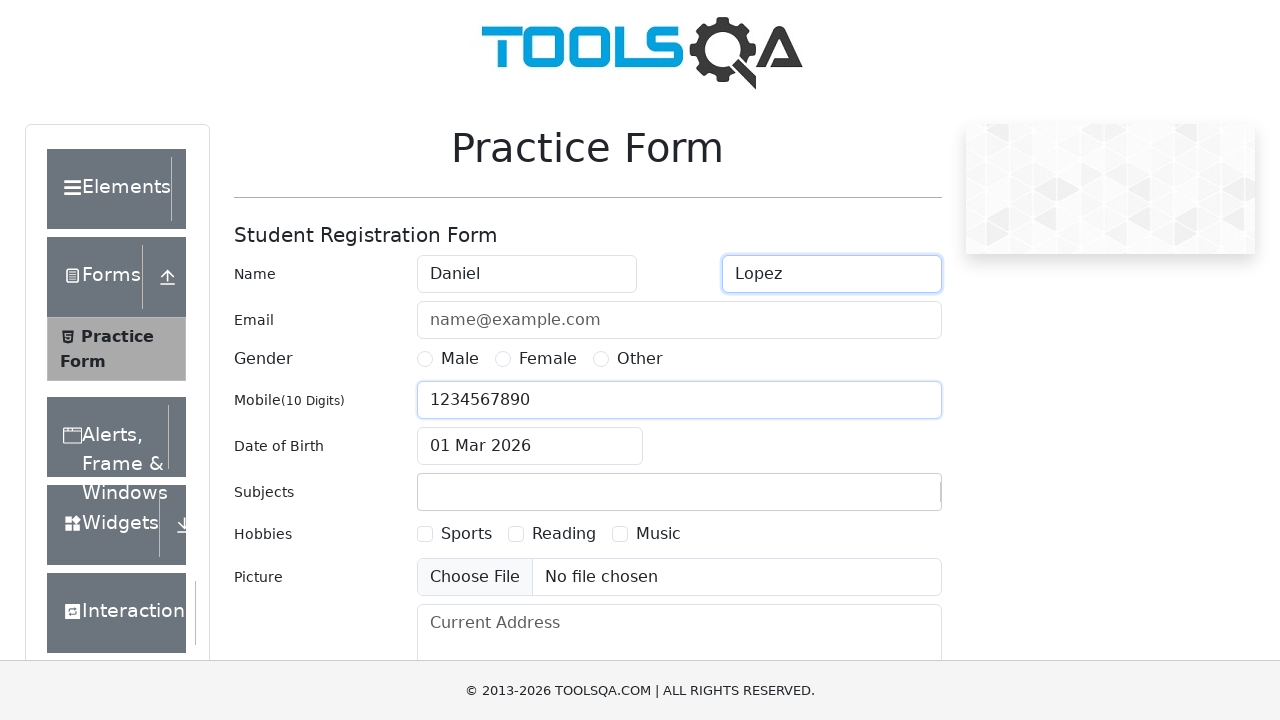

Selected gender radio button at (460, 359) on label[for='gender-radio-1']
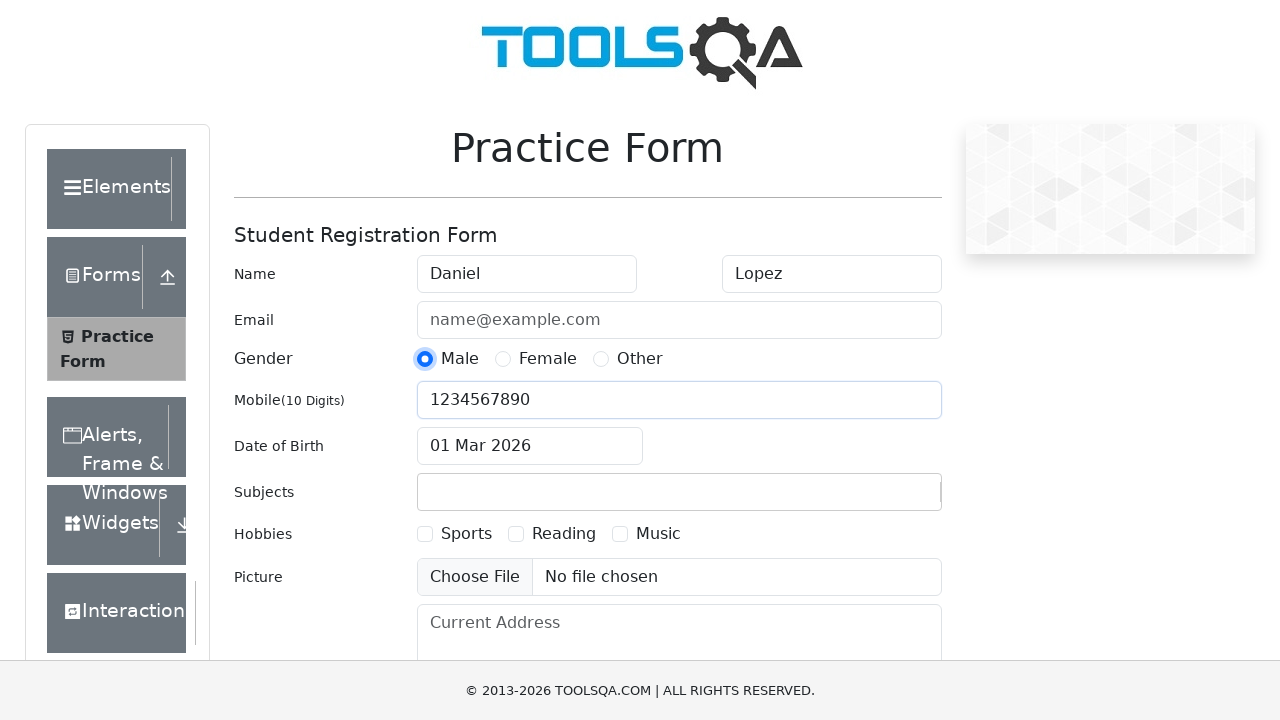

Clicked submit button to submit the registration form at (885, 499) on #submit
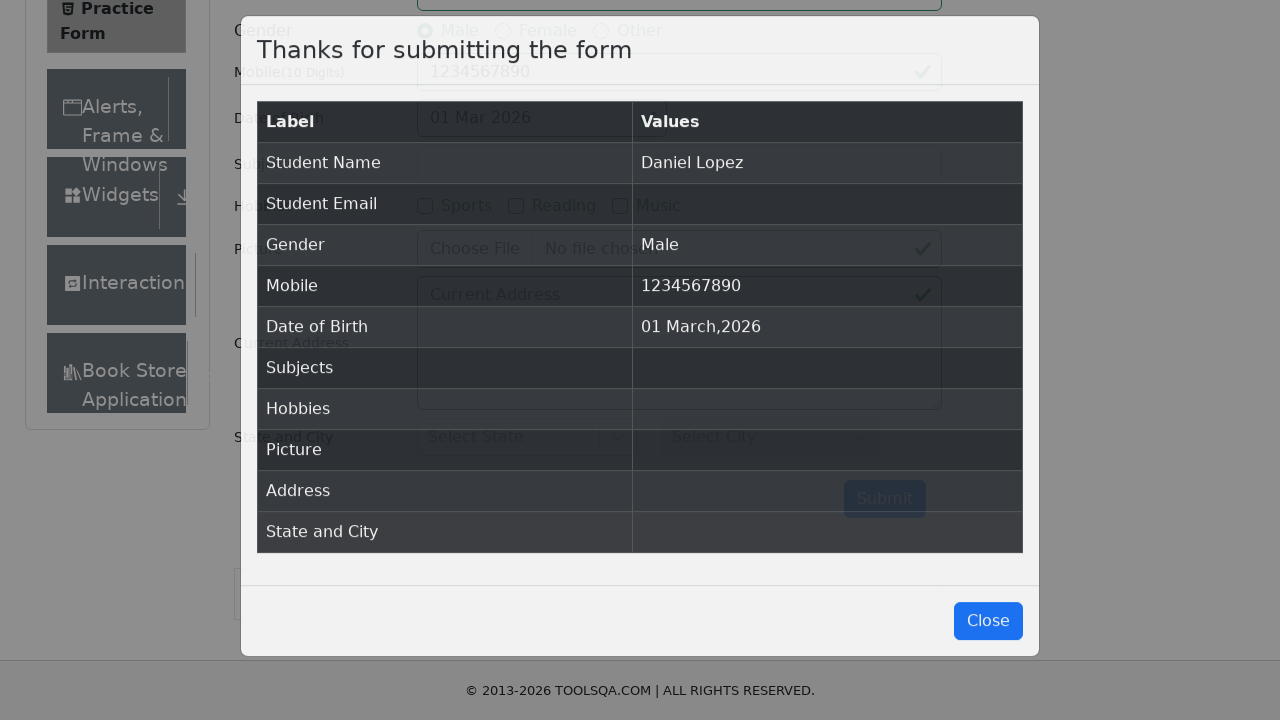

Success modal appeared on the page
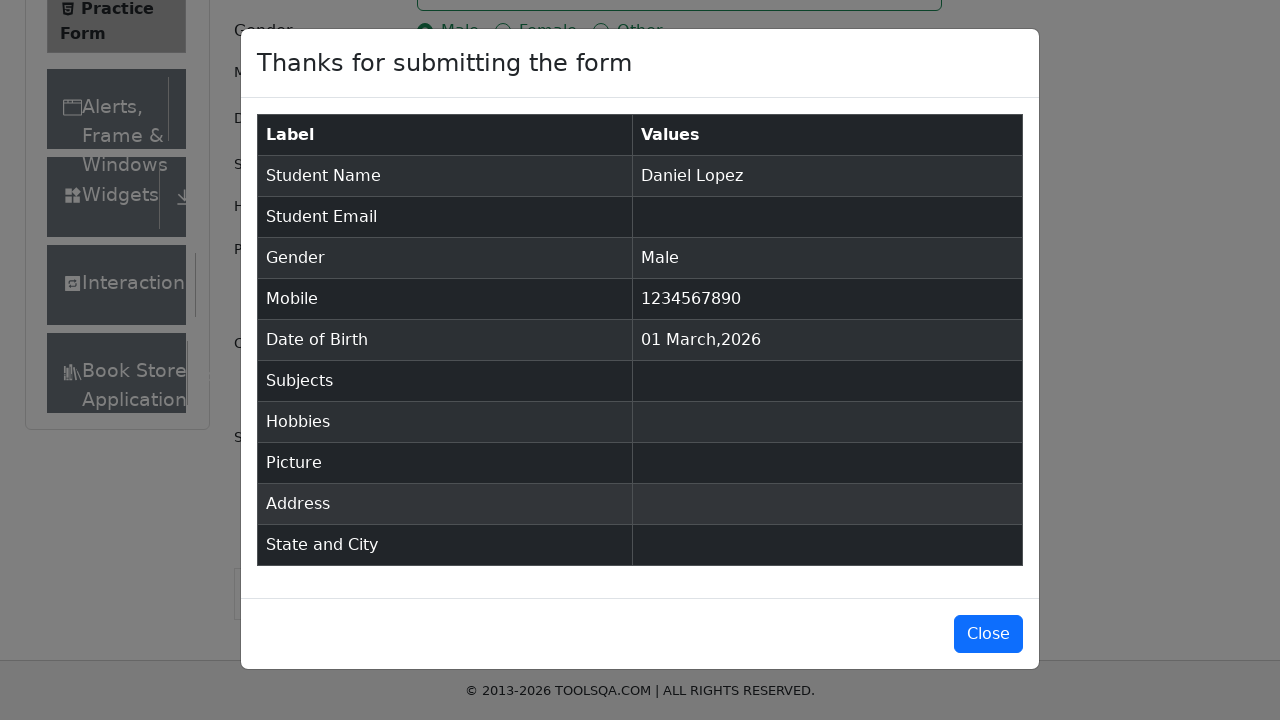

Retrieved success message text from modal
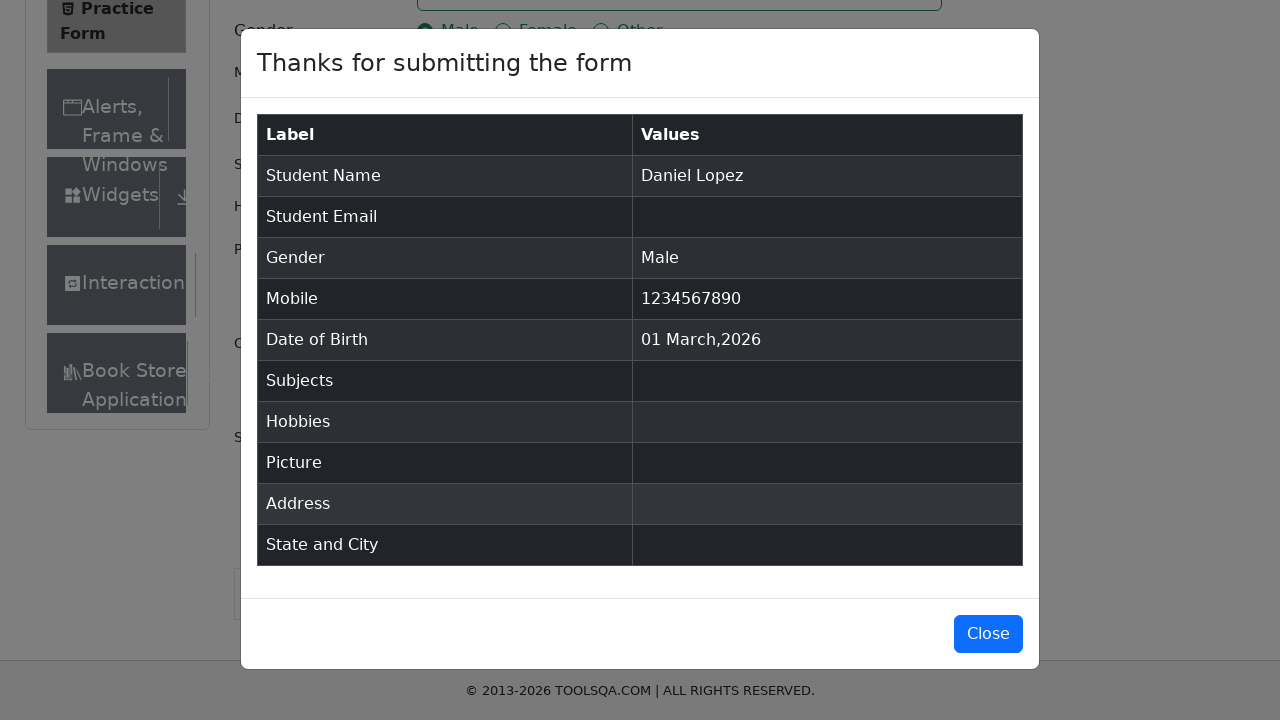

Validated that success message reads 'Thanks for submitting the form'
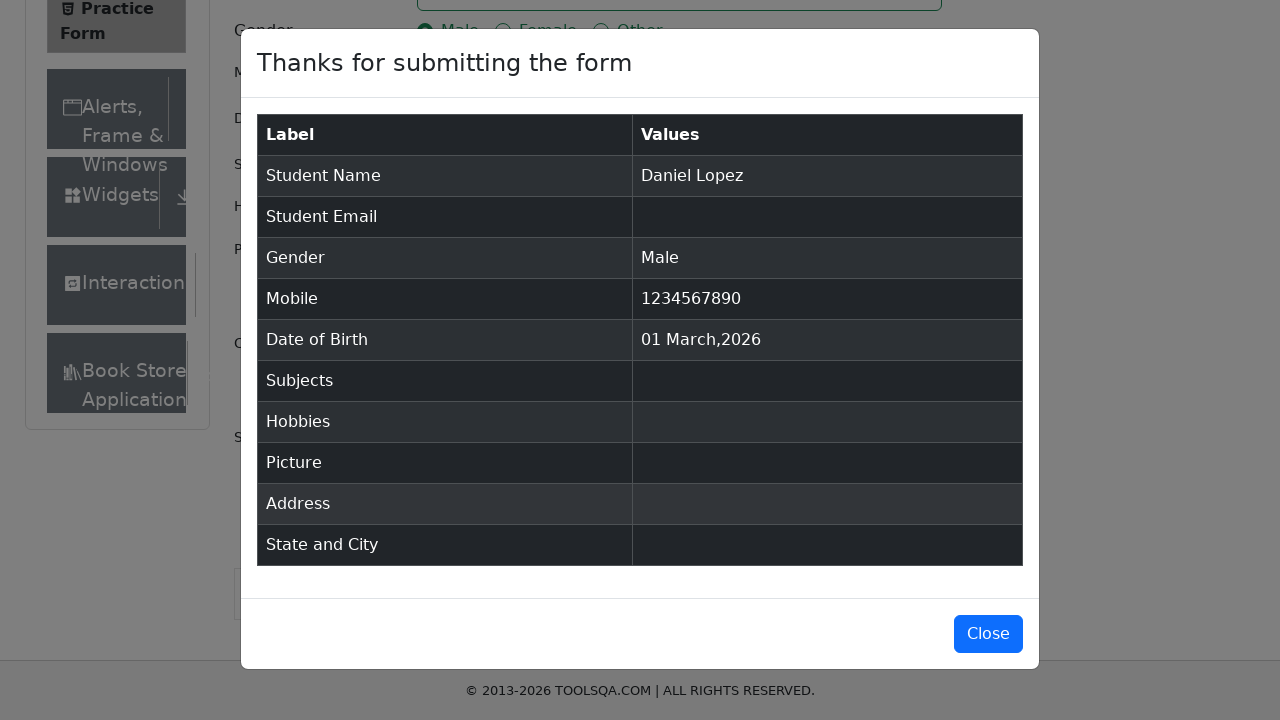

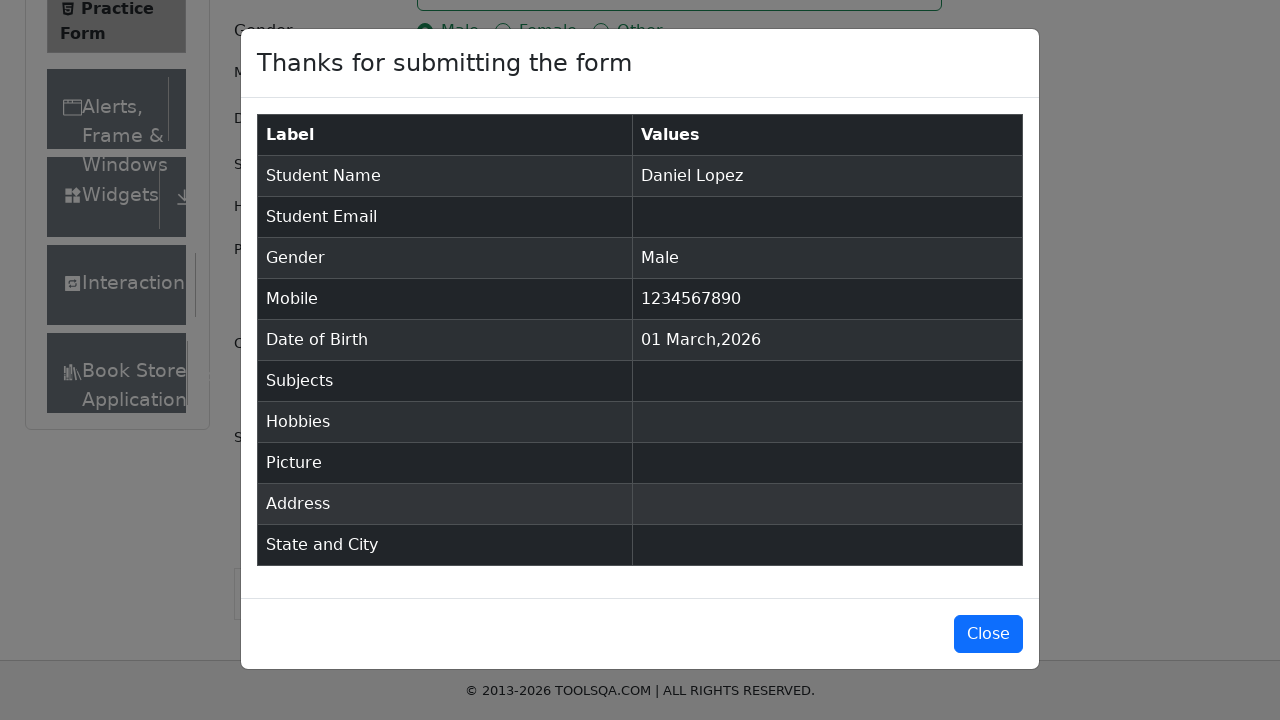